Tests selecting a country from a dropdown menu by choosing United Kingdom

Starting URL: https://testautomationpractice.blogspot.com/

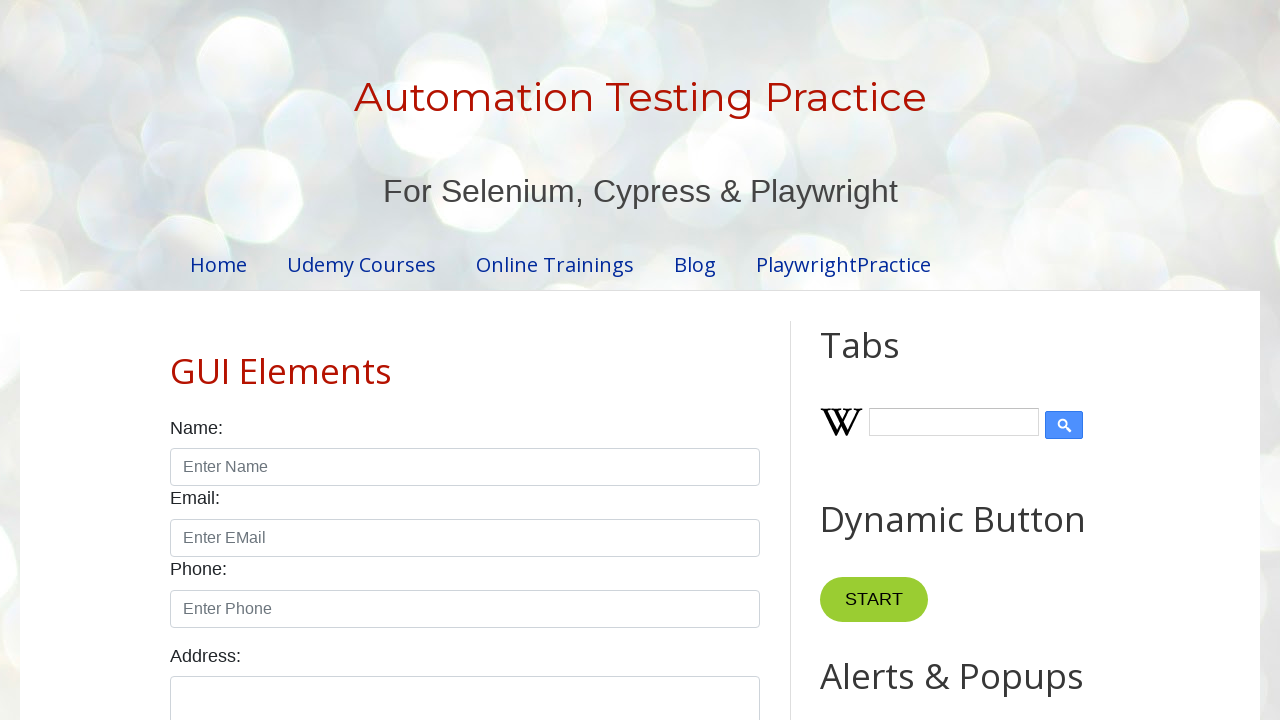

Navigated to test automation practice website
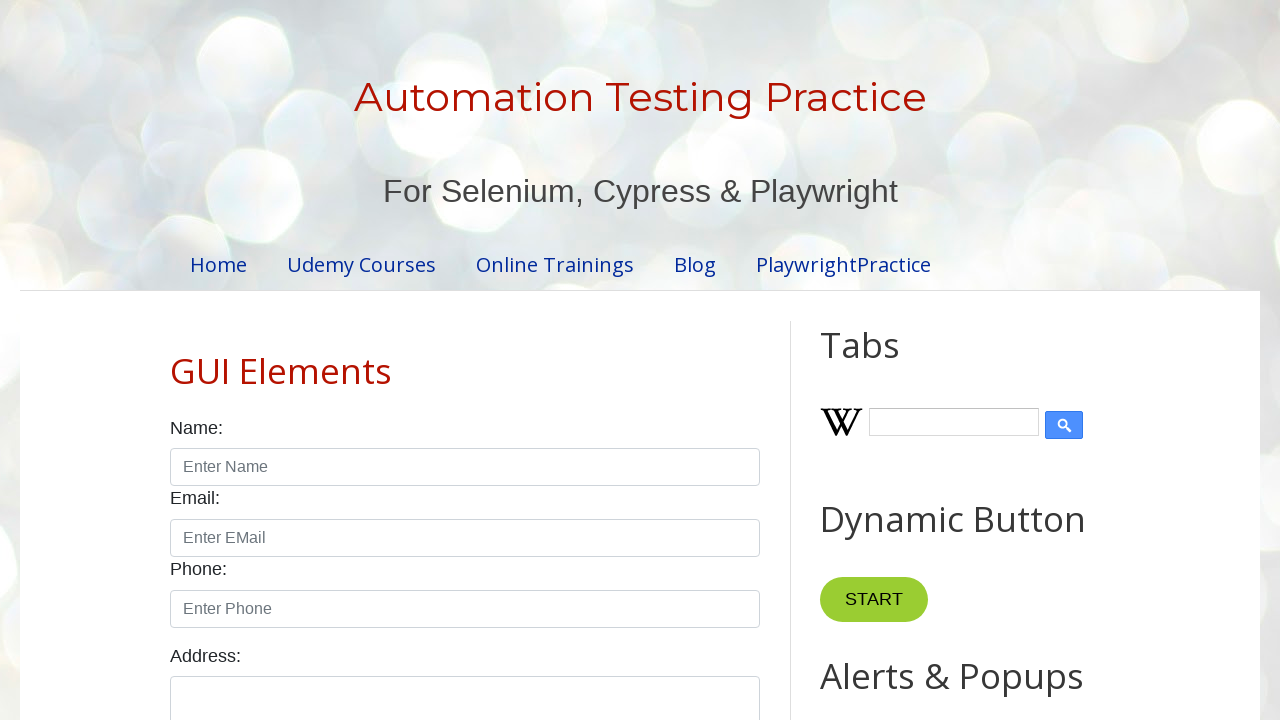

Selected 'United Kingdom' from country dropdown on #country
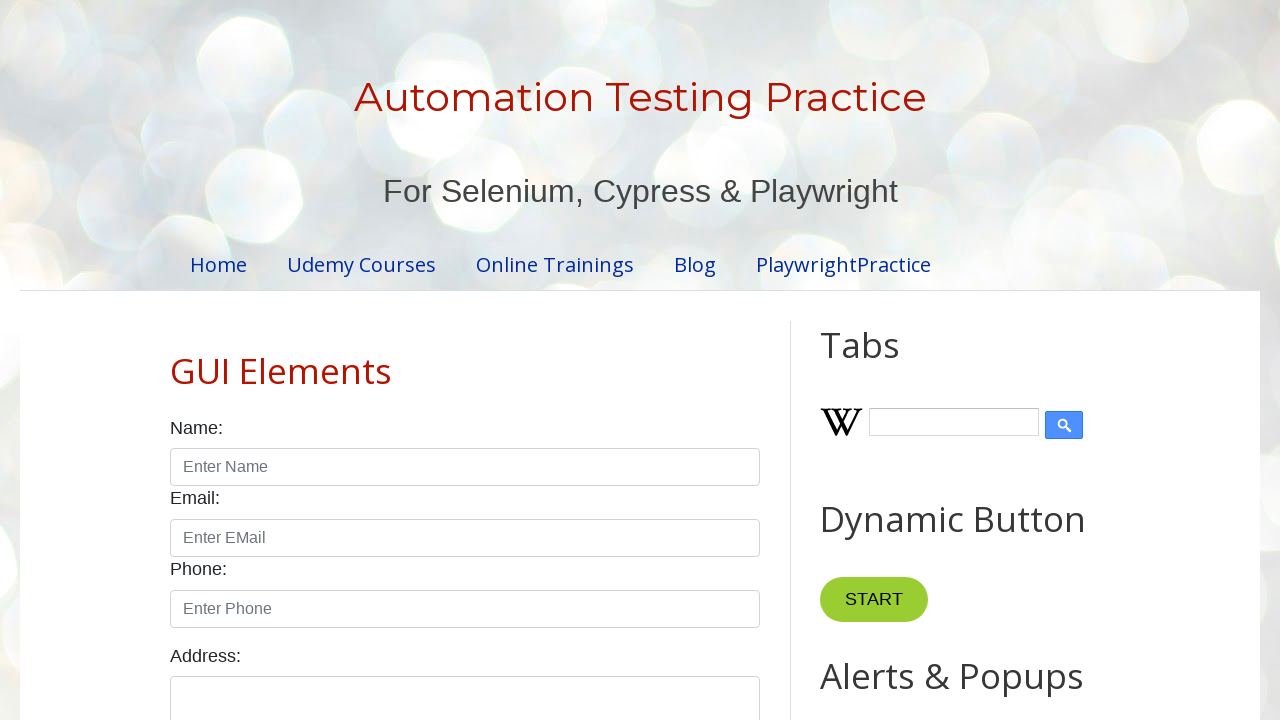

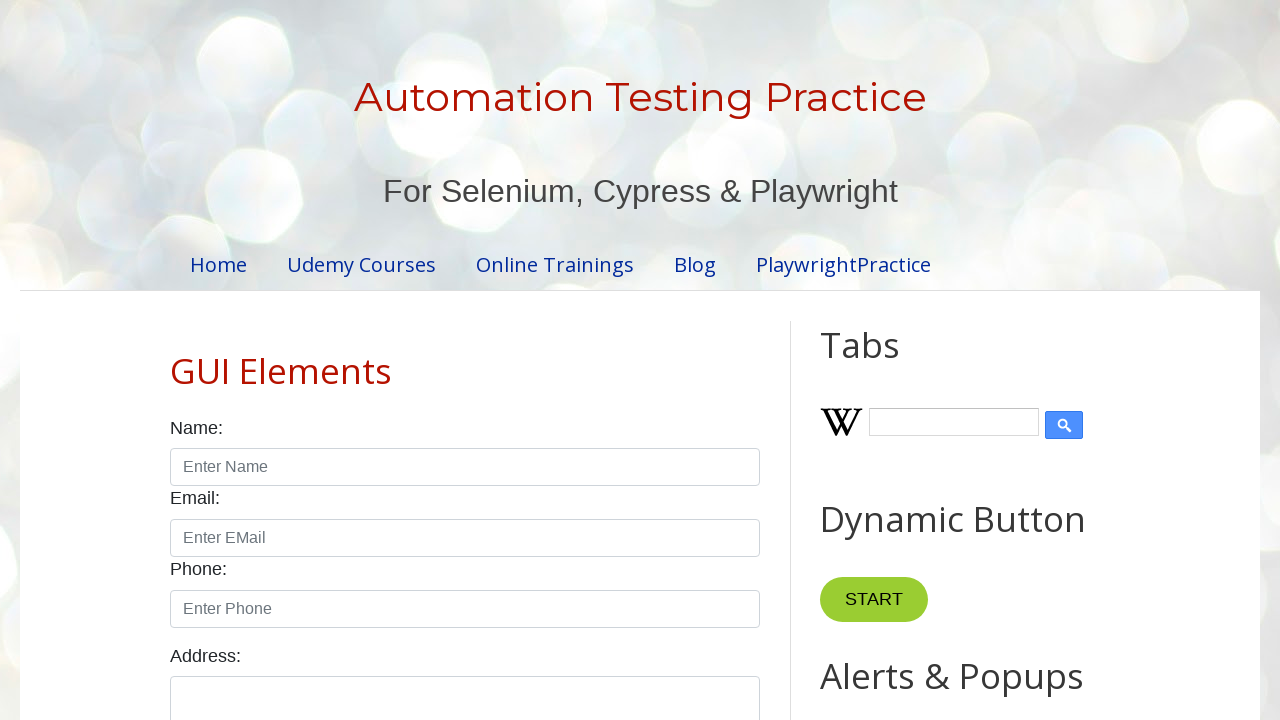